Tests a checkout form by filling in personal information, selecting country and state, entering payment details, and submitting the form.

Starting URL: https://getbootstrap.com/docs/4.0/examples/checkout/

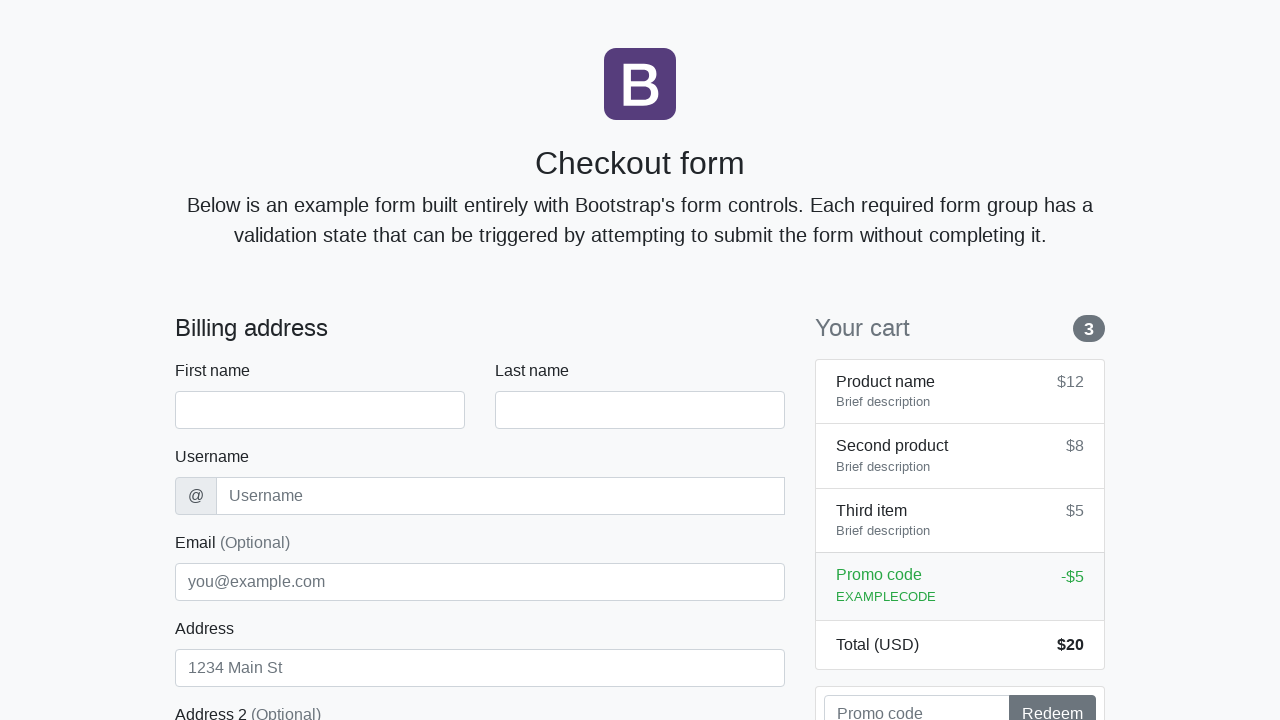

Waited for checkout form to load
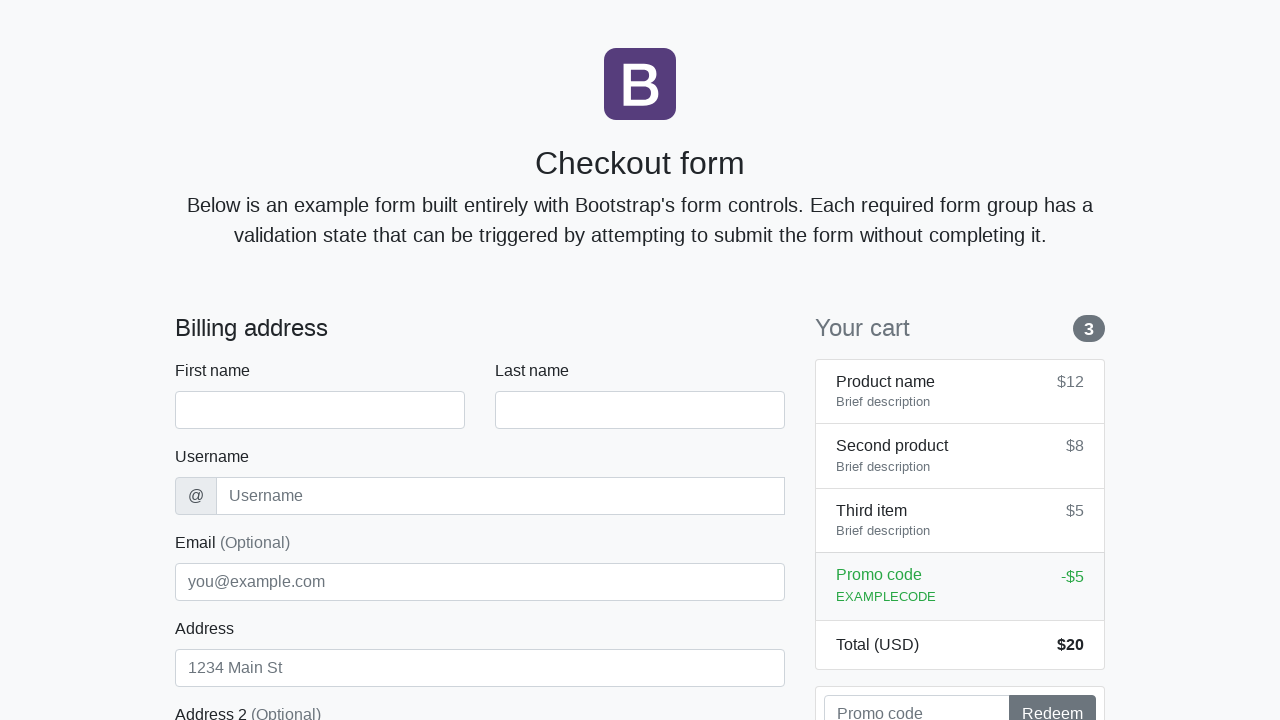

Filled first name field with 'David' on #firstName
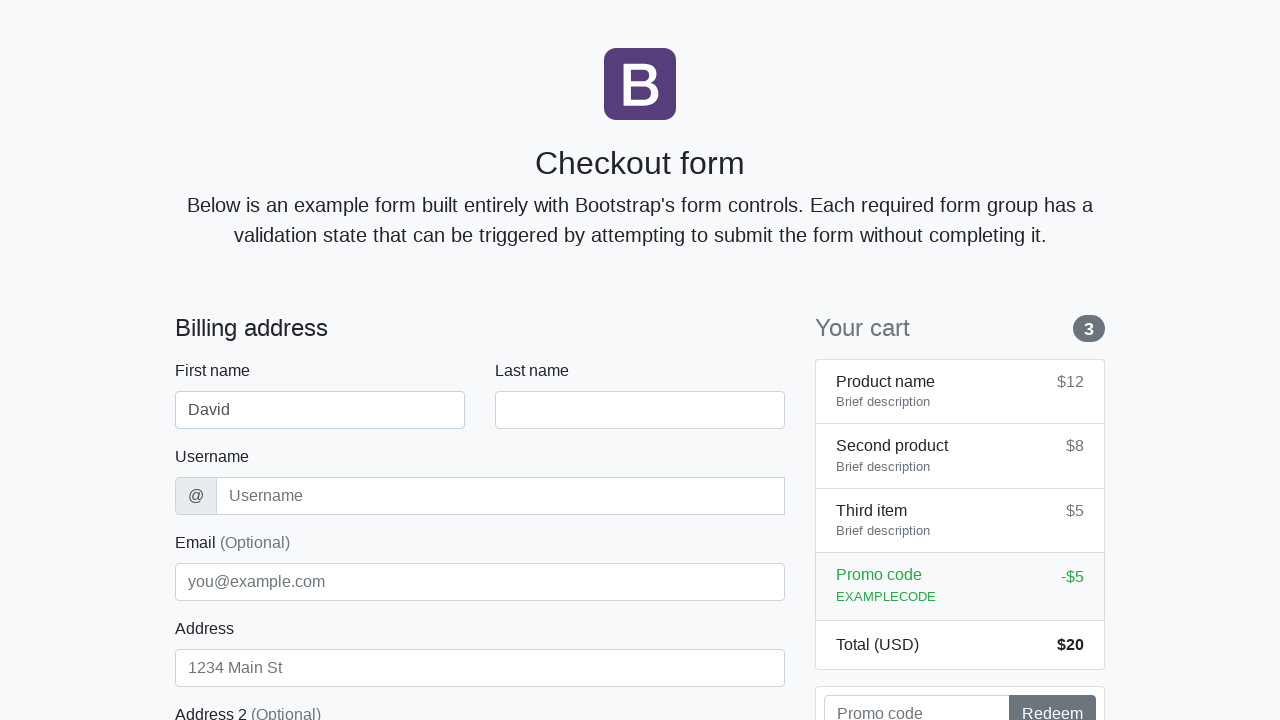

Filled last name field with 'Chen' on #lastName
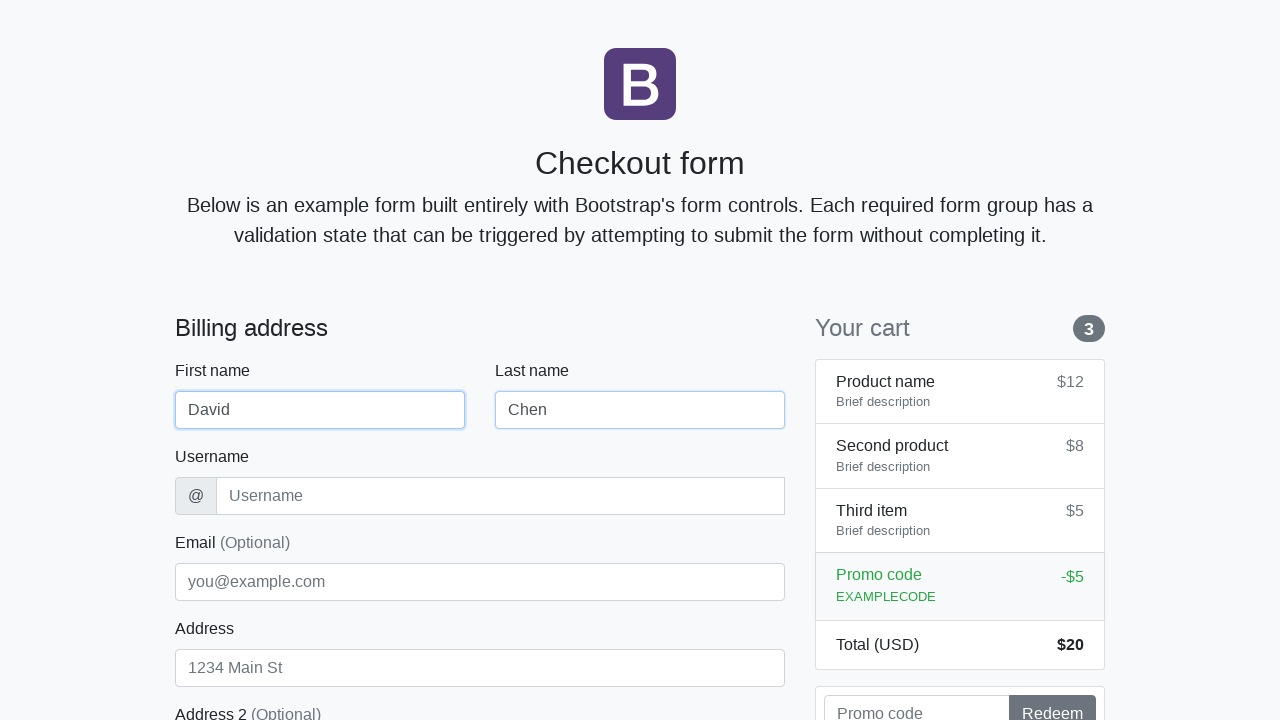

Filled username field with 'dchen2024' on #username
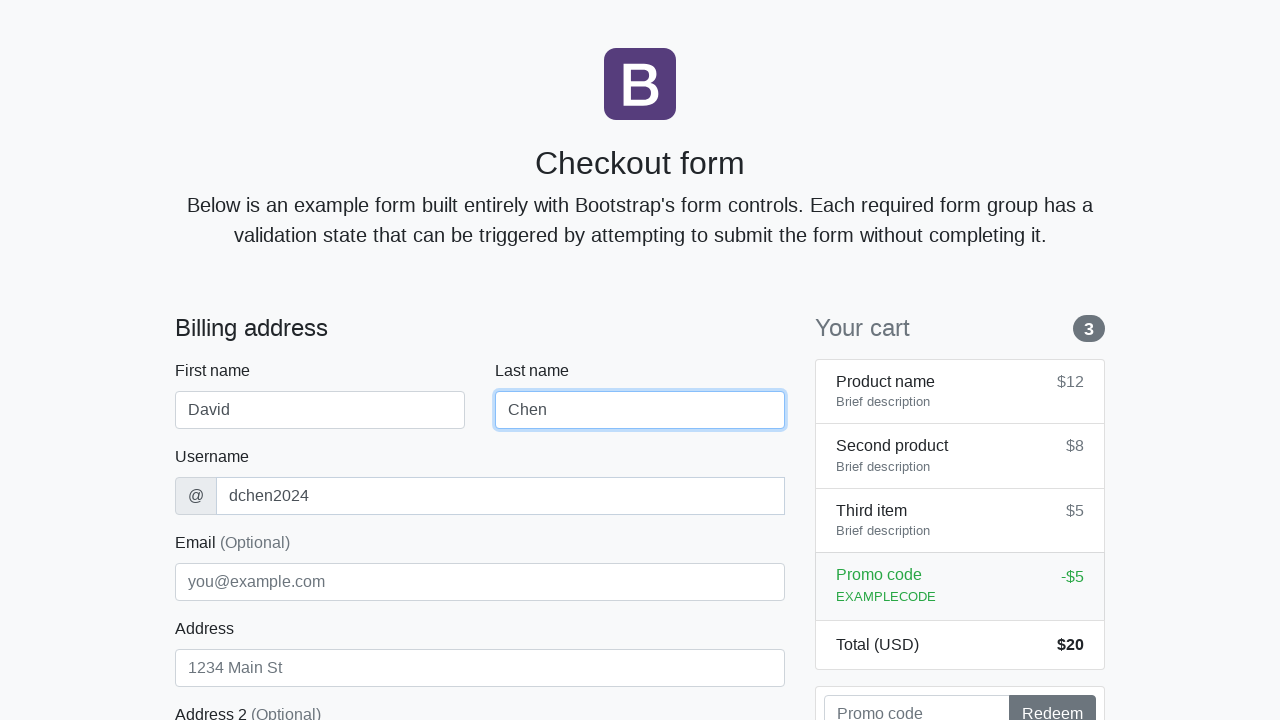

Filled address field with 'Pine Road 789' on #address
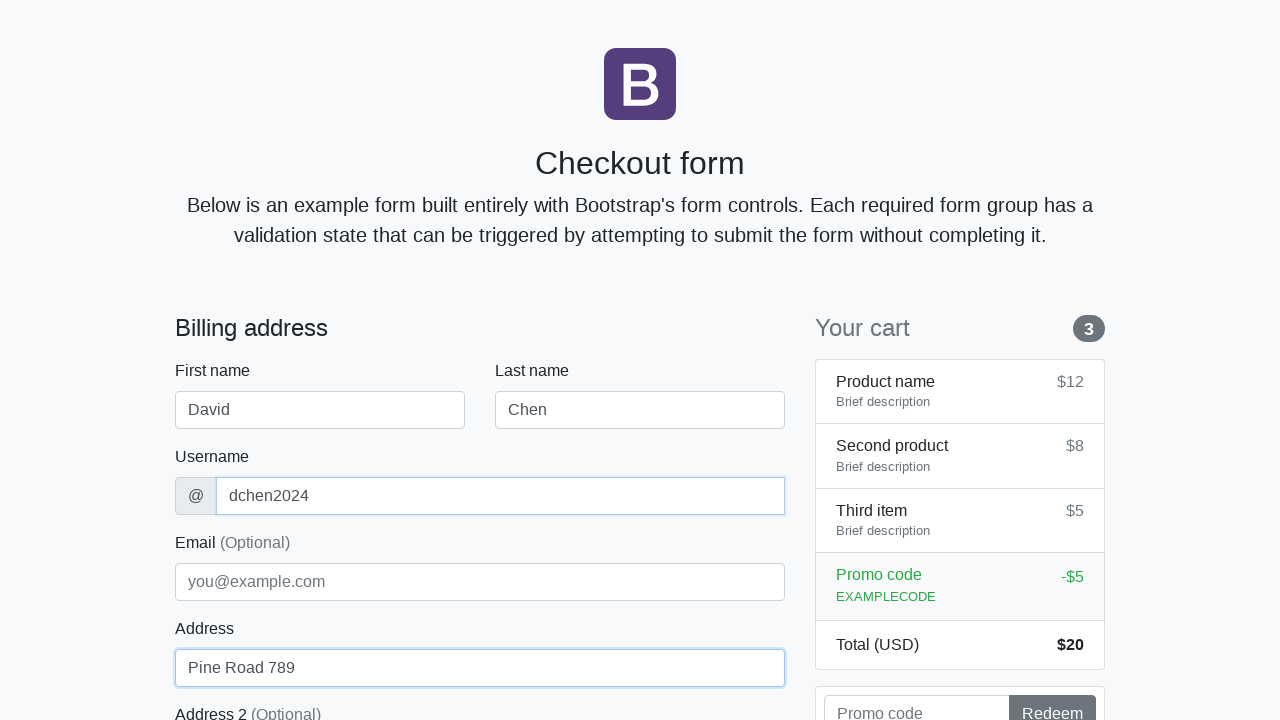

Filled email field with 'david.chen@example.com' on #email
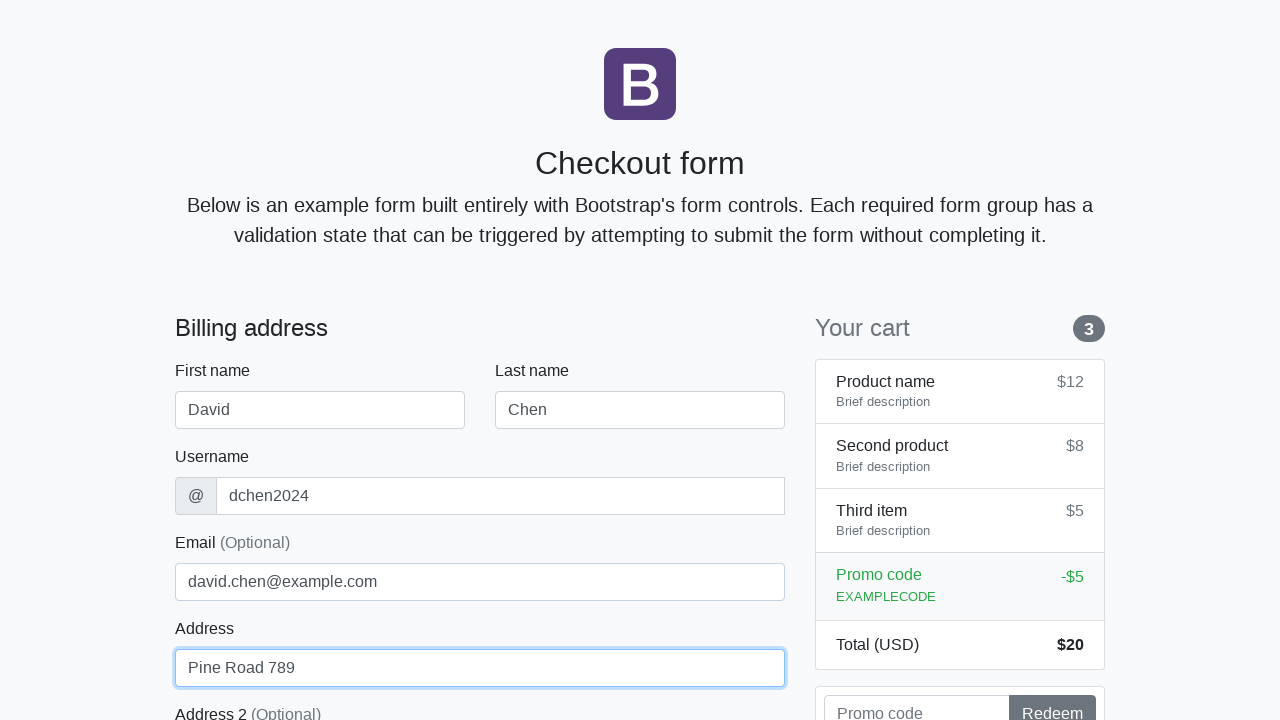

Selected 'United States' from country dropdown on #country
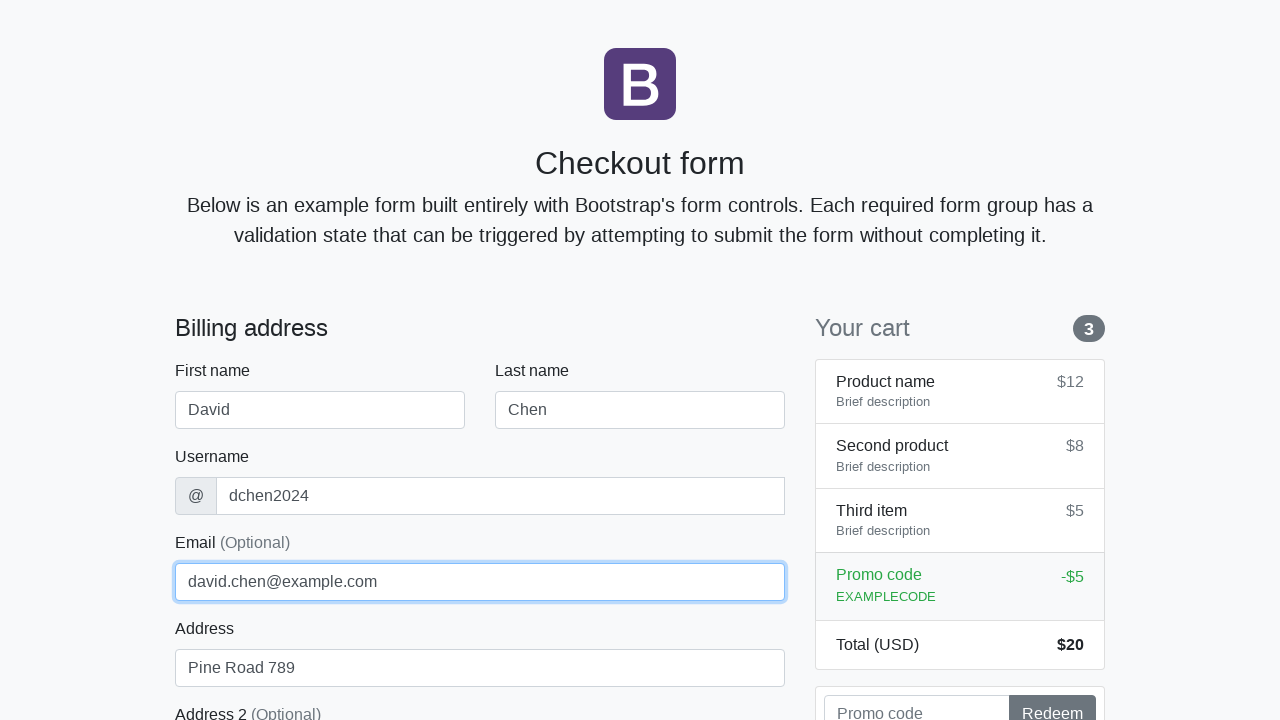

Selected 'California' from state dropdown on #state
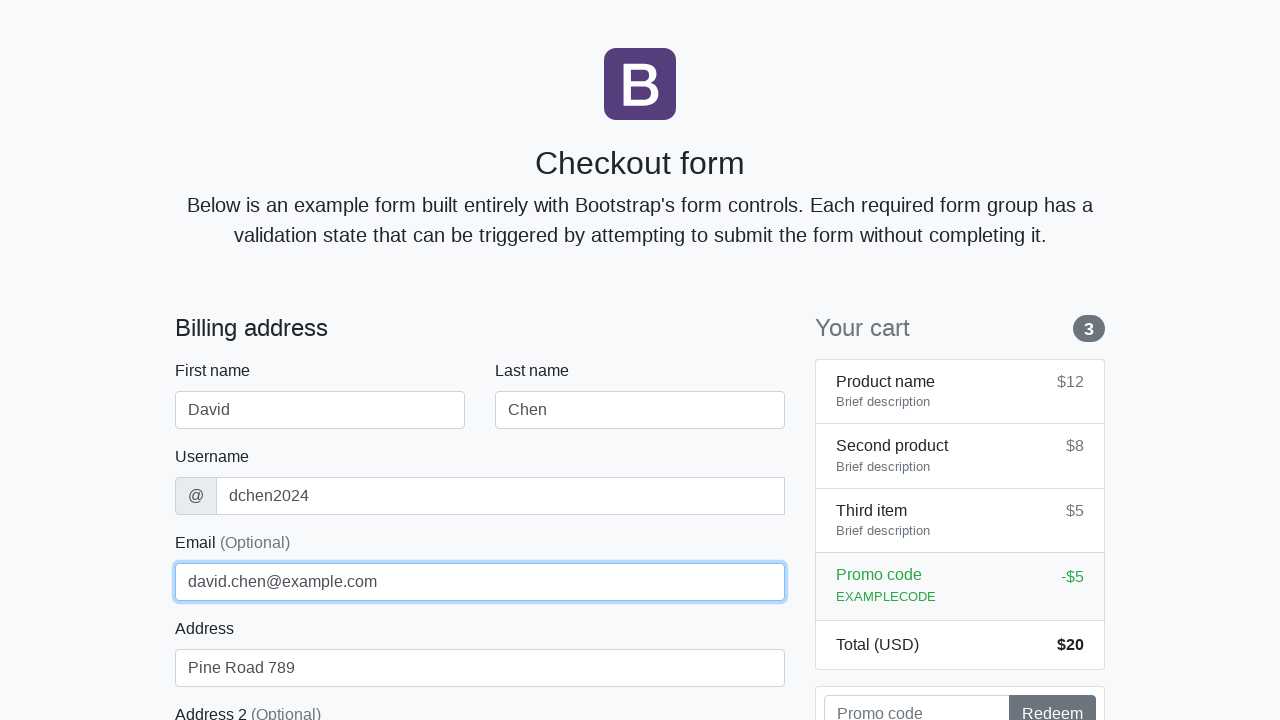

Filled zip code field with '92101' on #zip
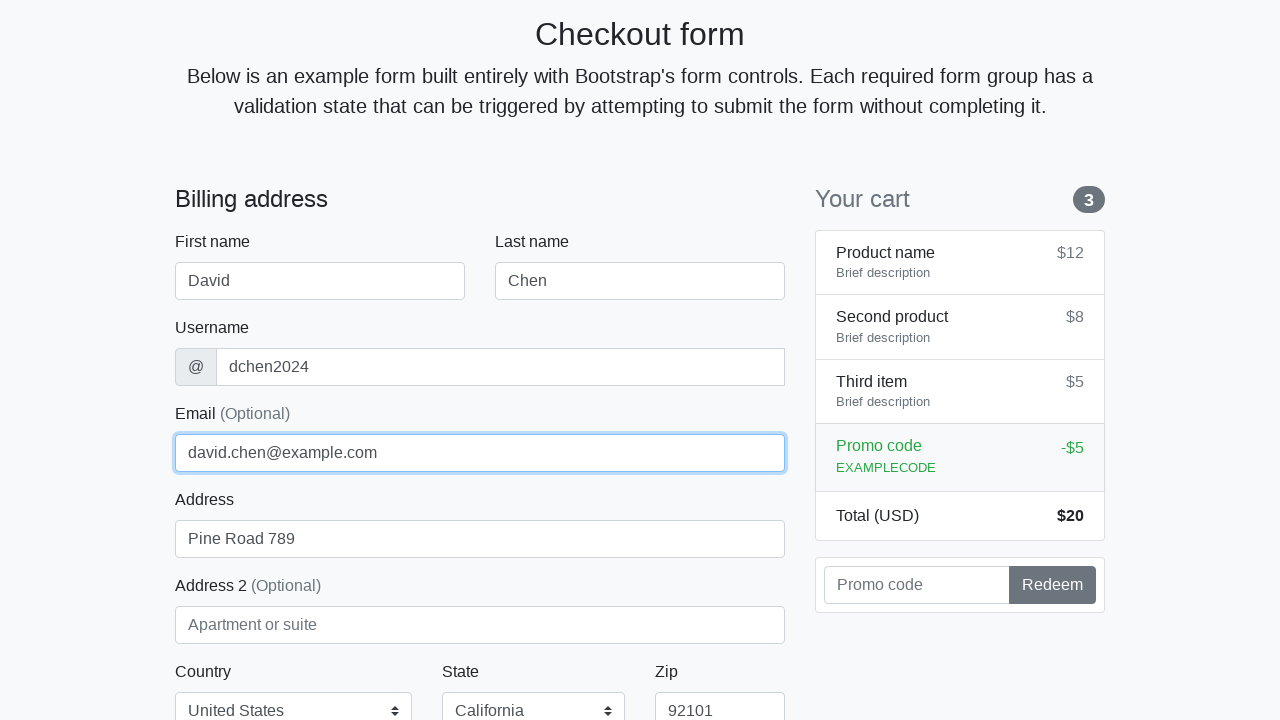

Filled cardholder name with 'David Chen' on #cc-name
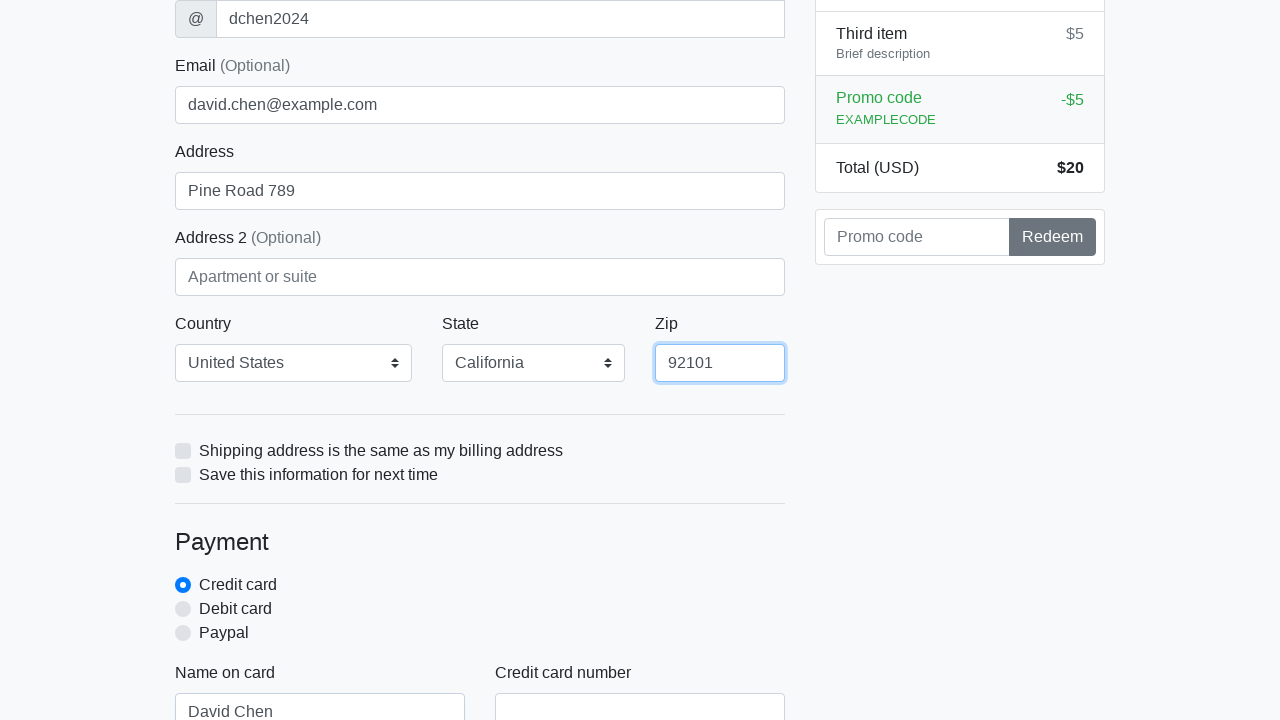

Filled credit card number field on #cc-number
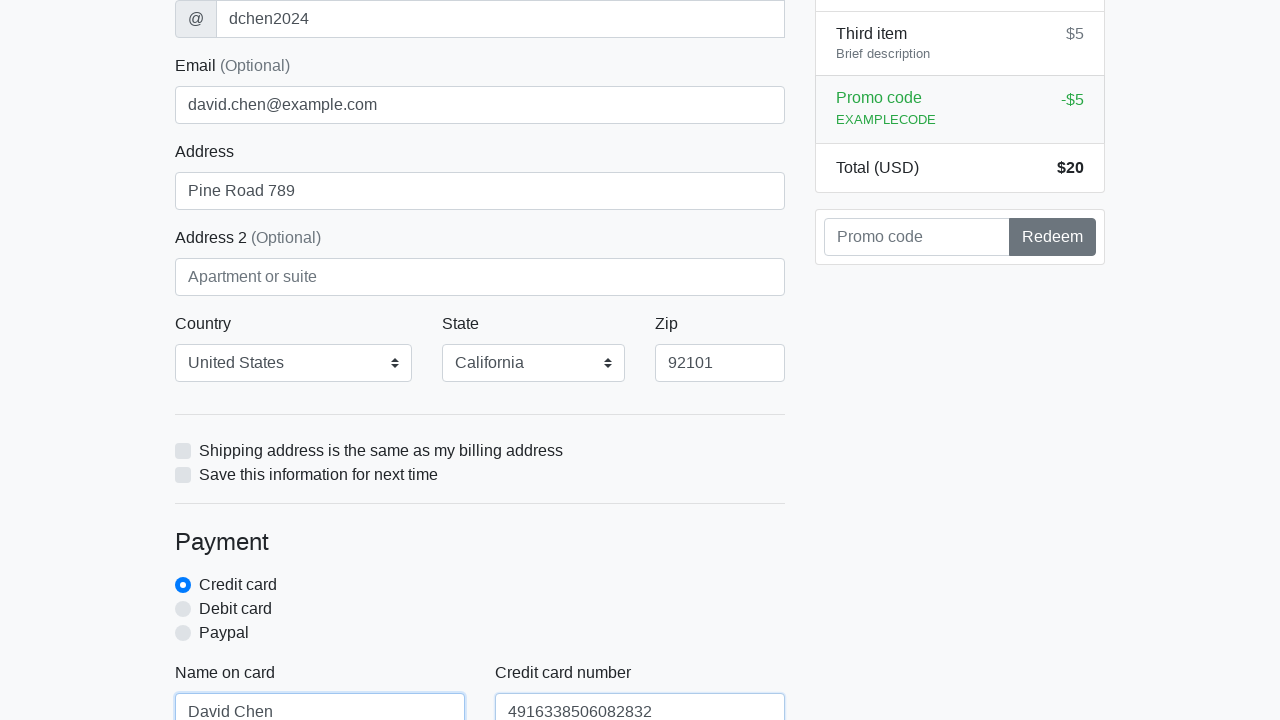

Filled card expiration date with '03/27' on #cc-expiration
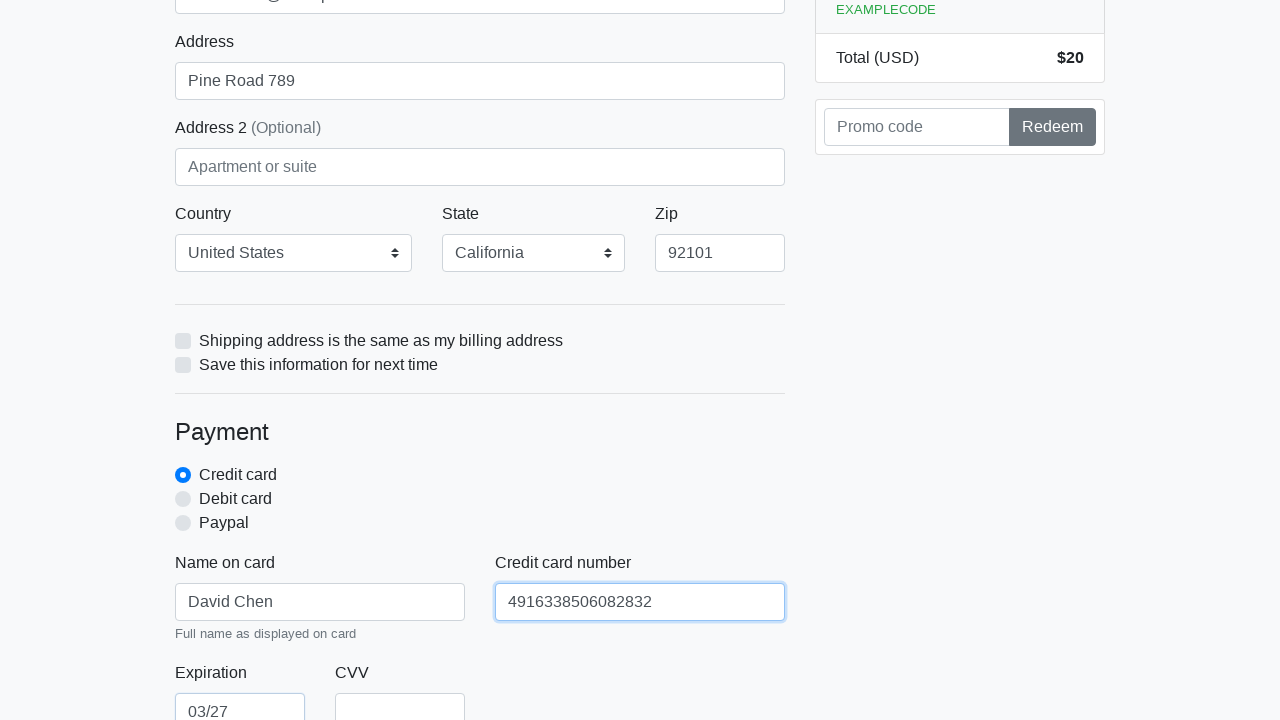

Filled CVV field with '321' on #cc-cvv
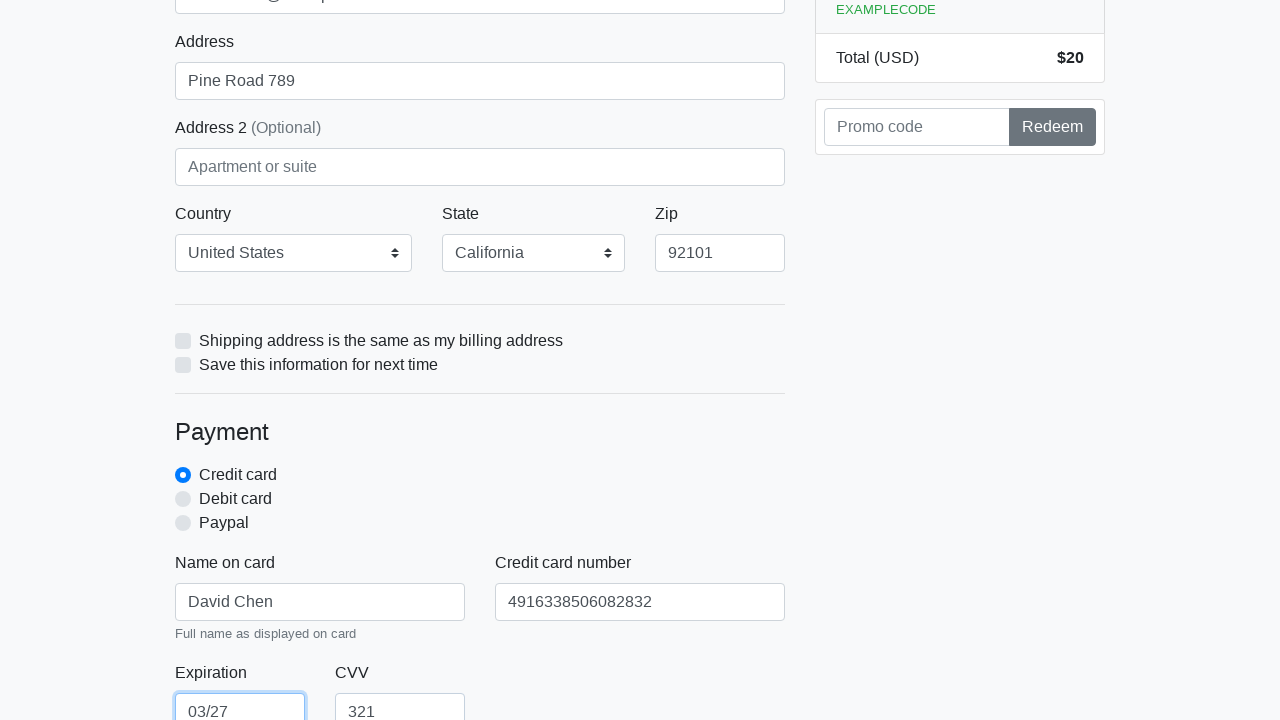

Clicked submit button to complete checkout at (480, 500) on xpath=/html/body/div/div[2]/div[2]/form/button
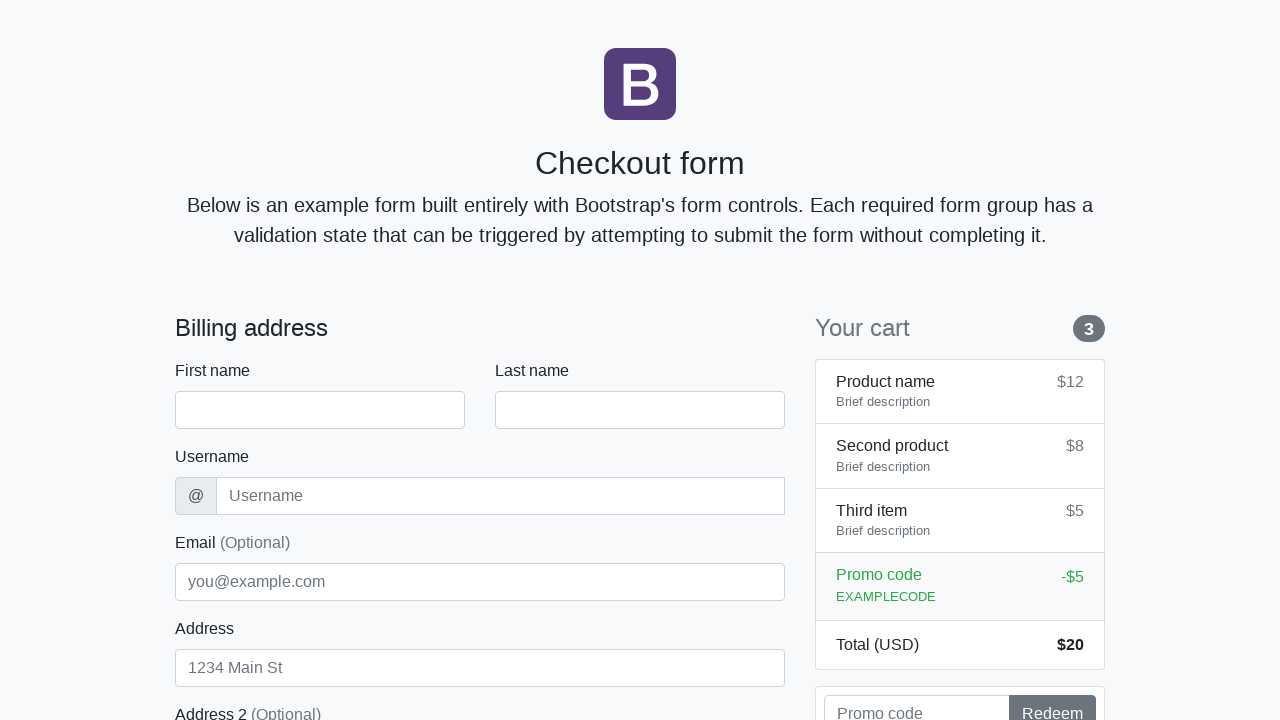

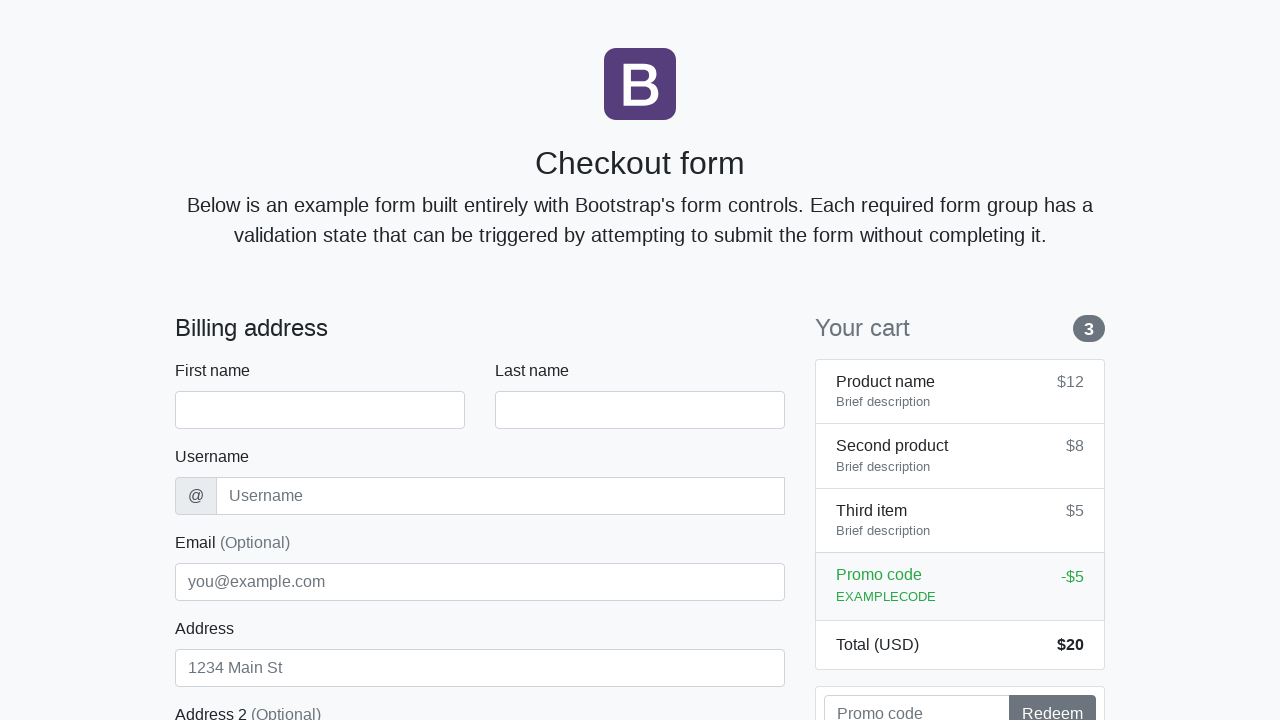